Tests keyboard navigation by scrolling down with PAGE_DOWN key and then scrolling back up with PAGE_UP key

Starting URL: http://toram.jp

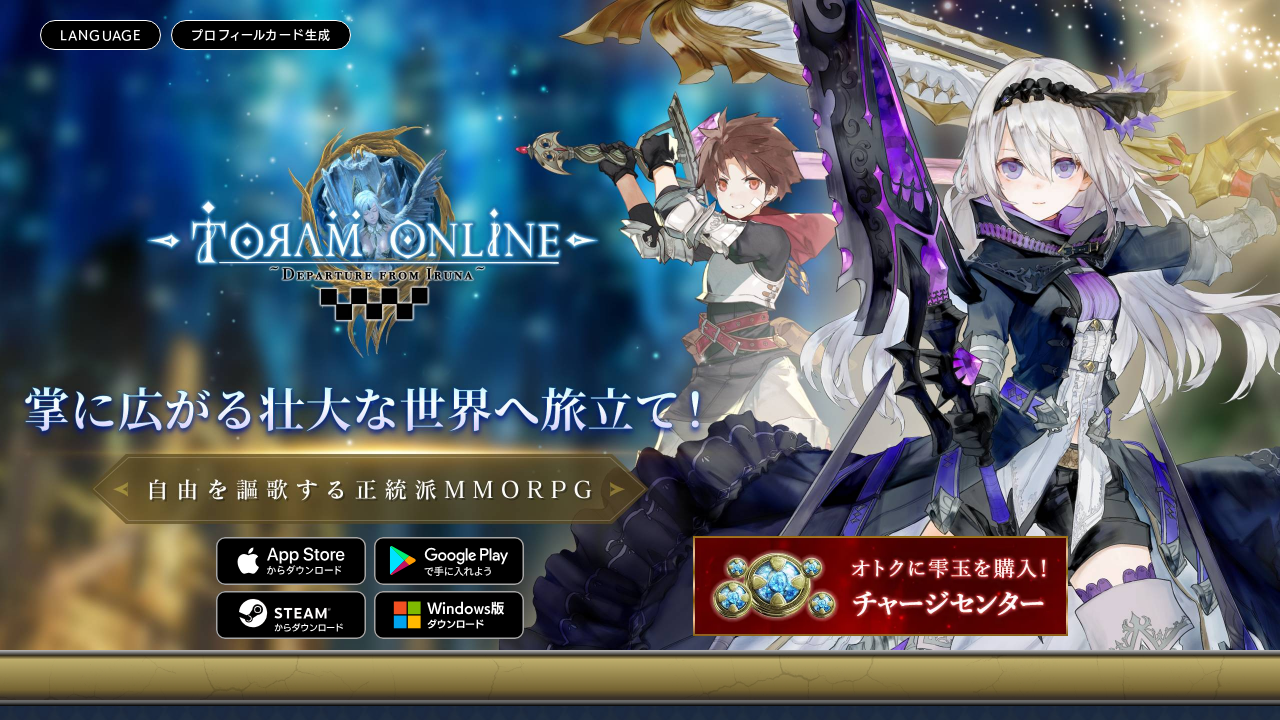

Pressed PAGE_DOWN key to scroll down the page
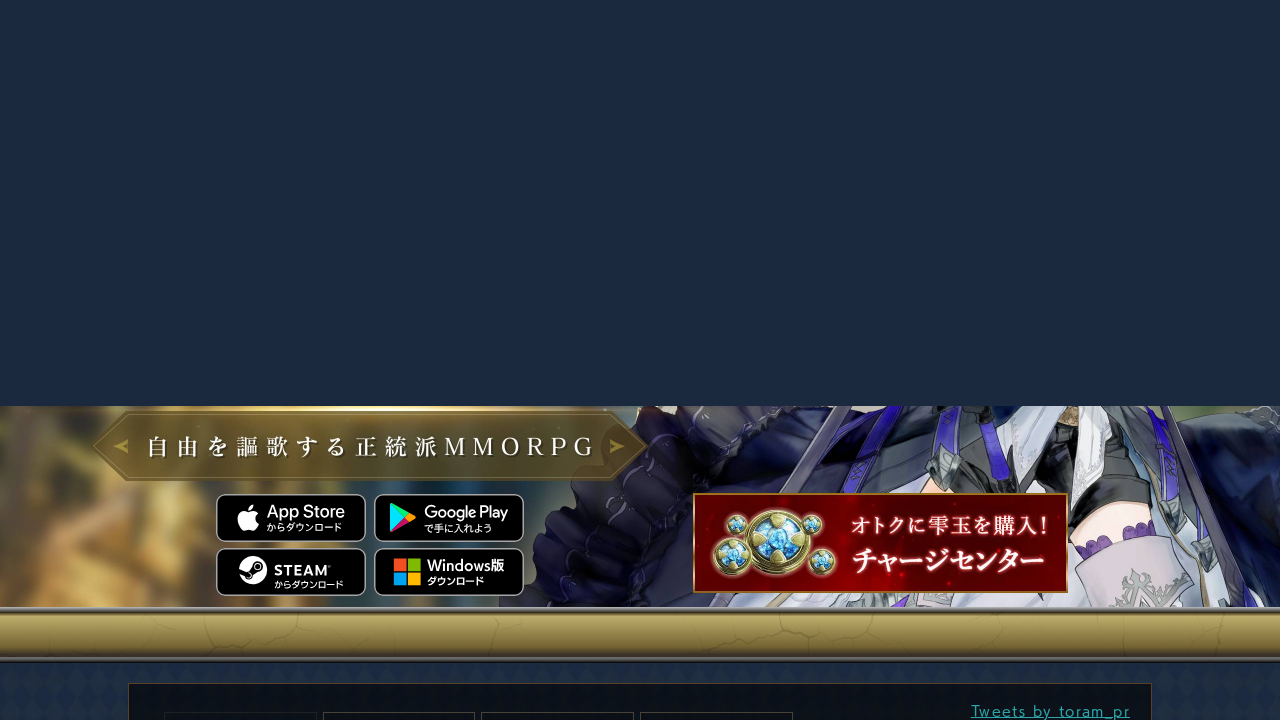

Waited 1 second to observe scroll effect
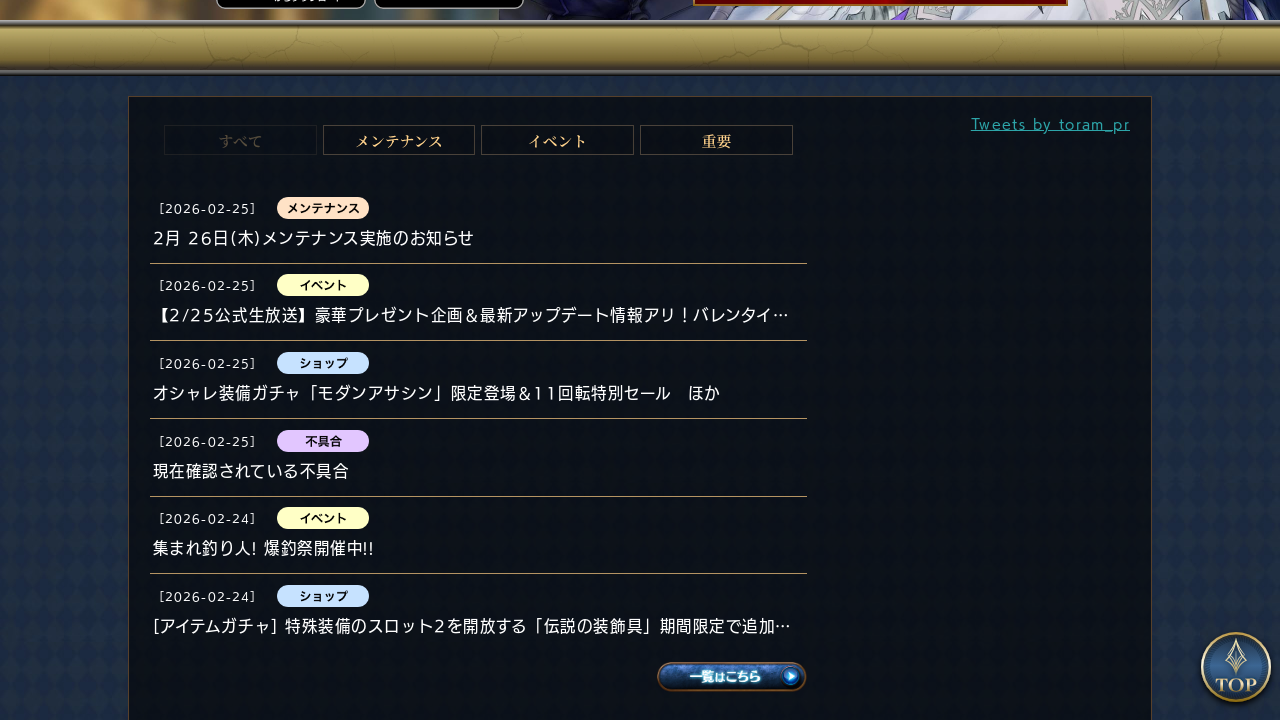

Pressed PAGE_UP key to scroll back up the page
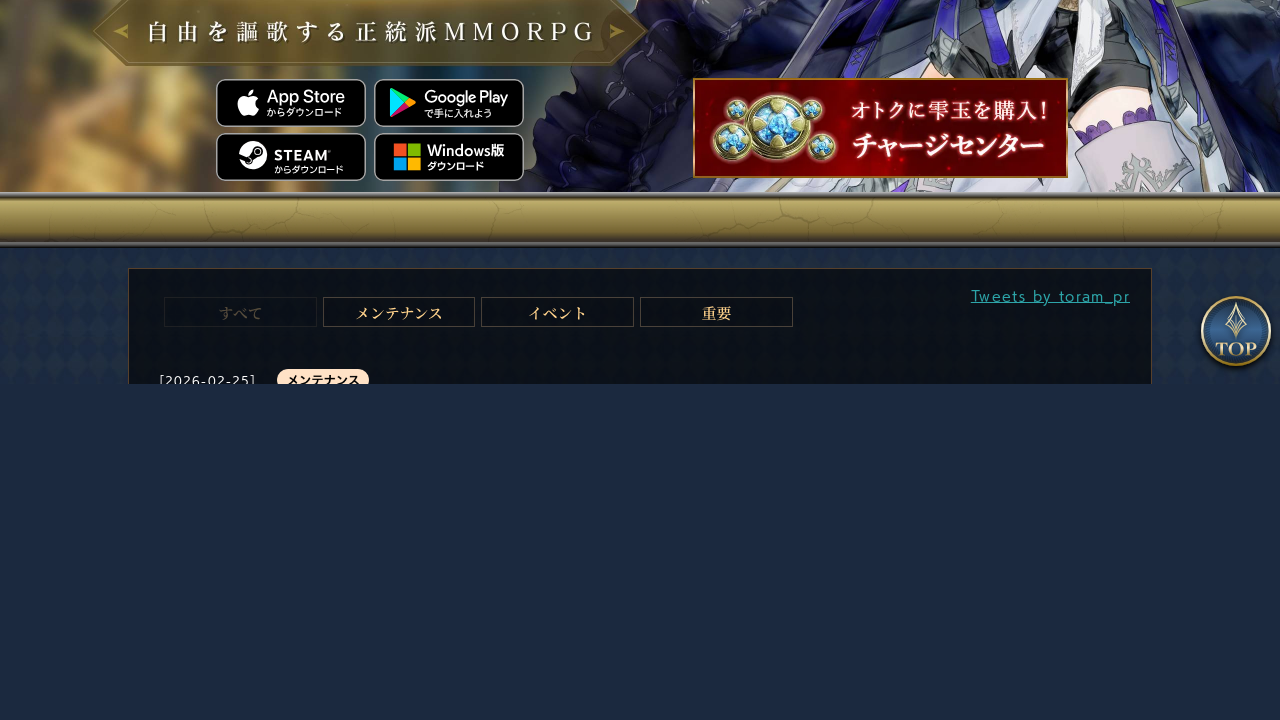

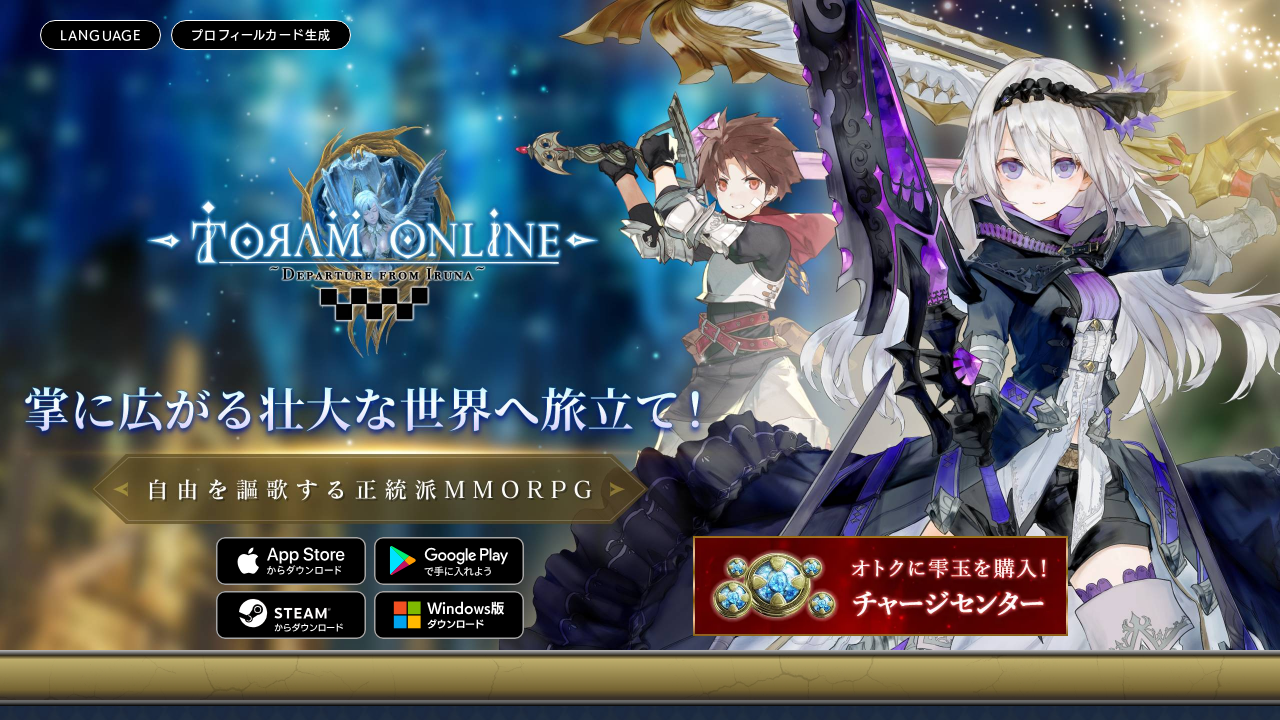